Tests dynamic loading with explicit wait on hidden element - clicks start button and uses explicit wait

Starting URL: http://the-internet.herokuapp.com/dynamic_loading/1

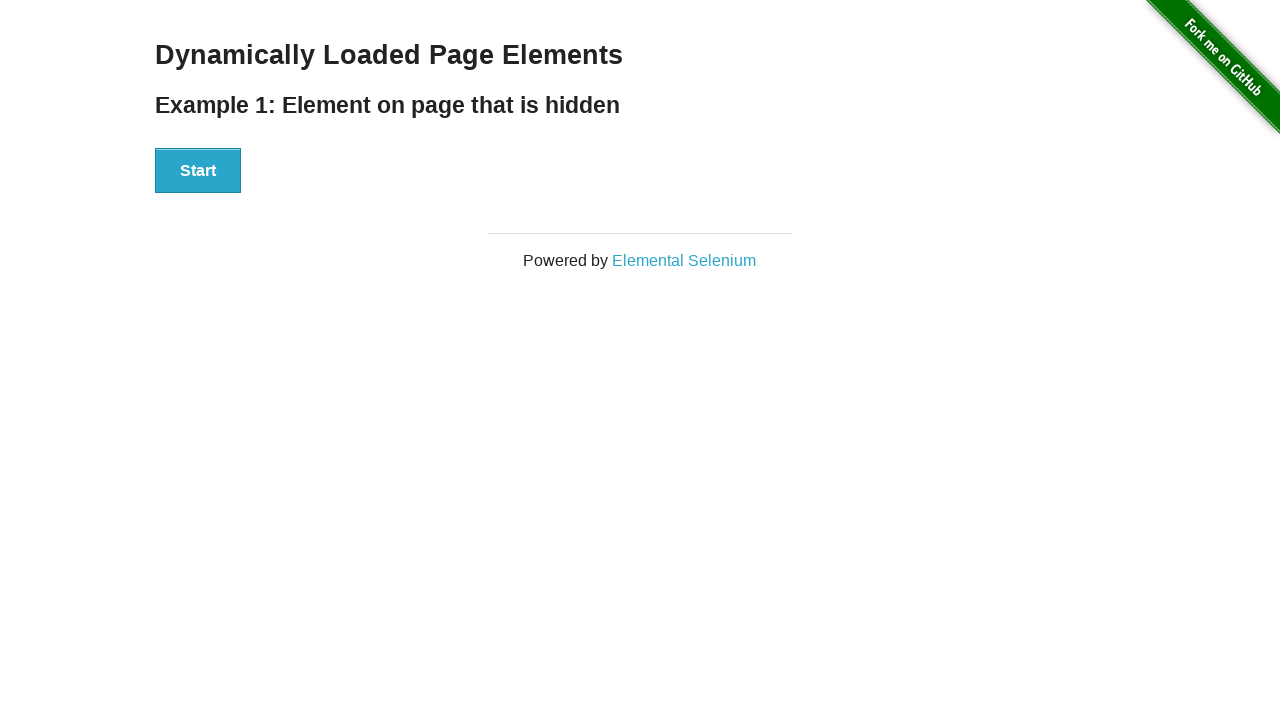

Clicked start button to initiate dynamic loading at (198, 171) on #start button
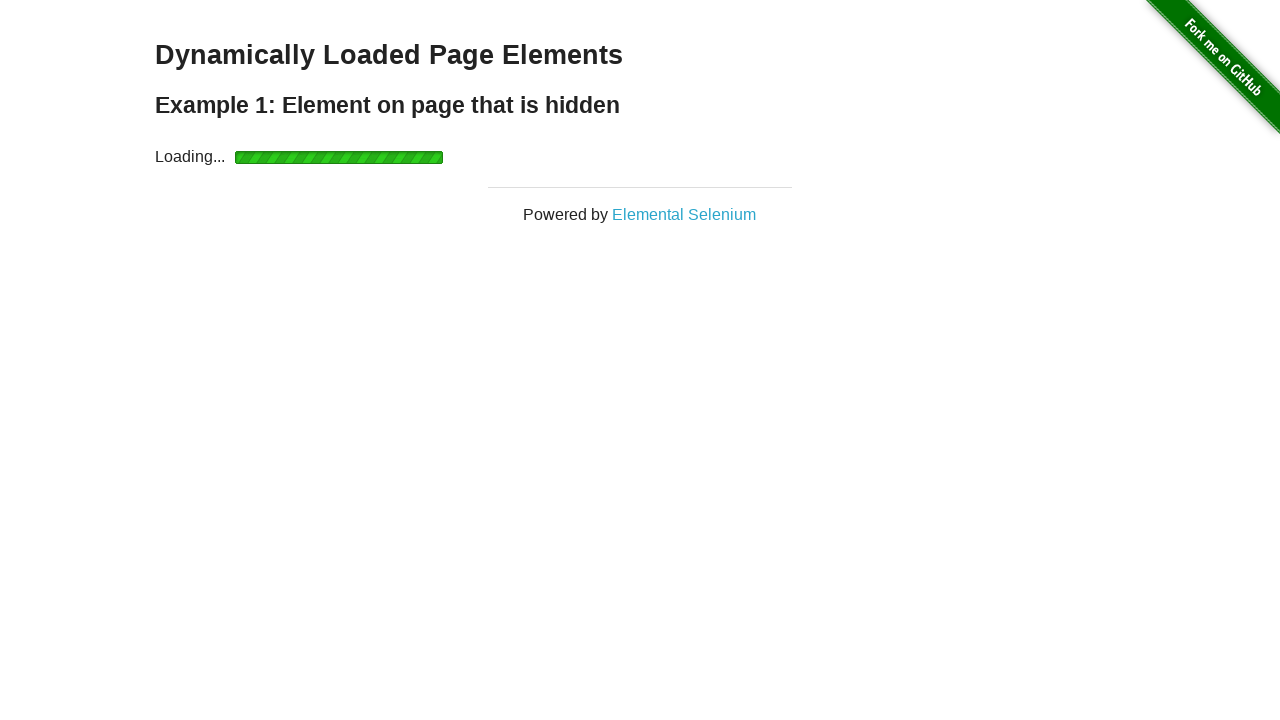

Waited for finish element to become visible (explicit wait with 10s timeout)
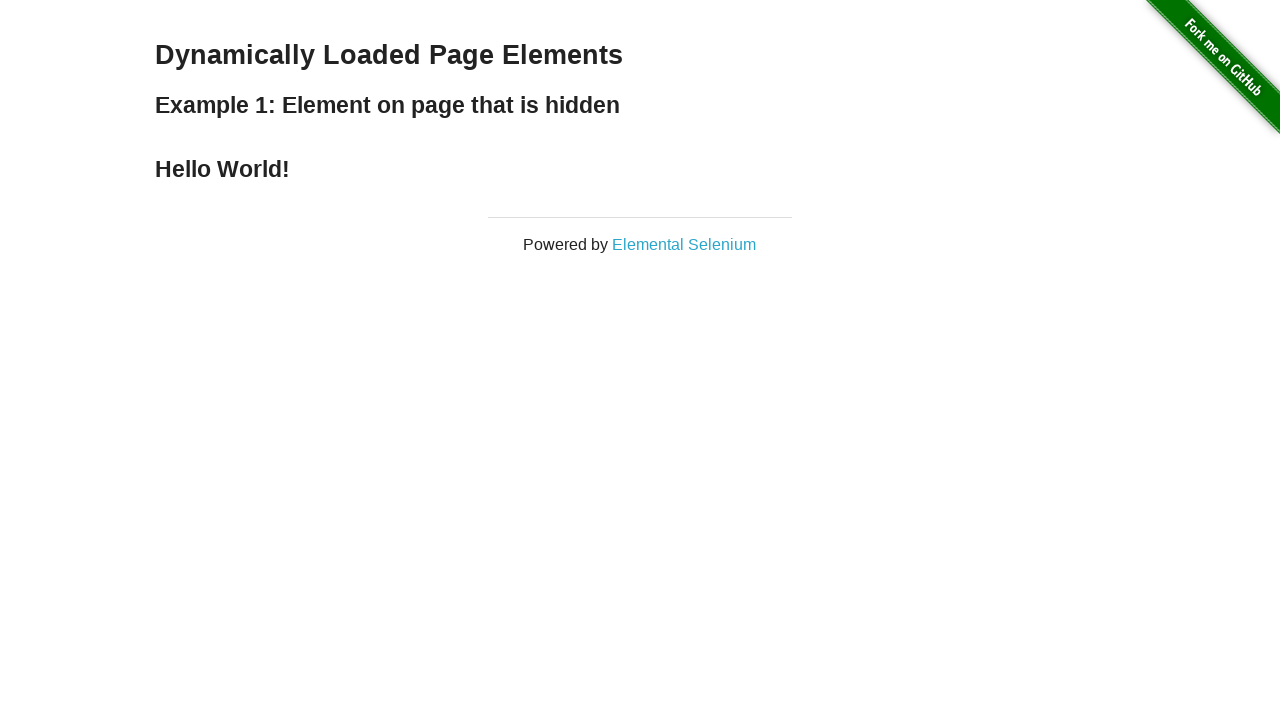

Verified finish element contains 'Hello World!' text
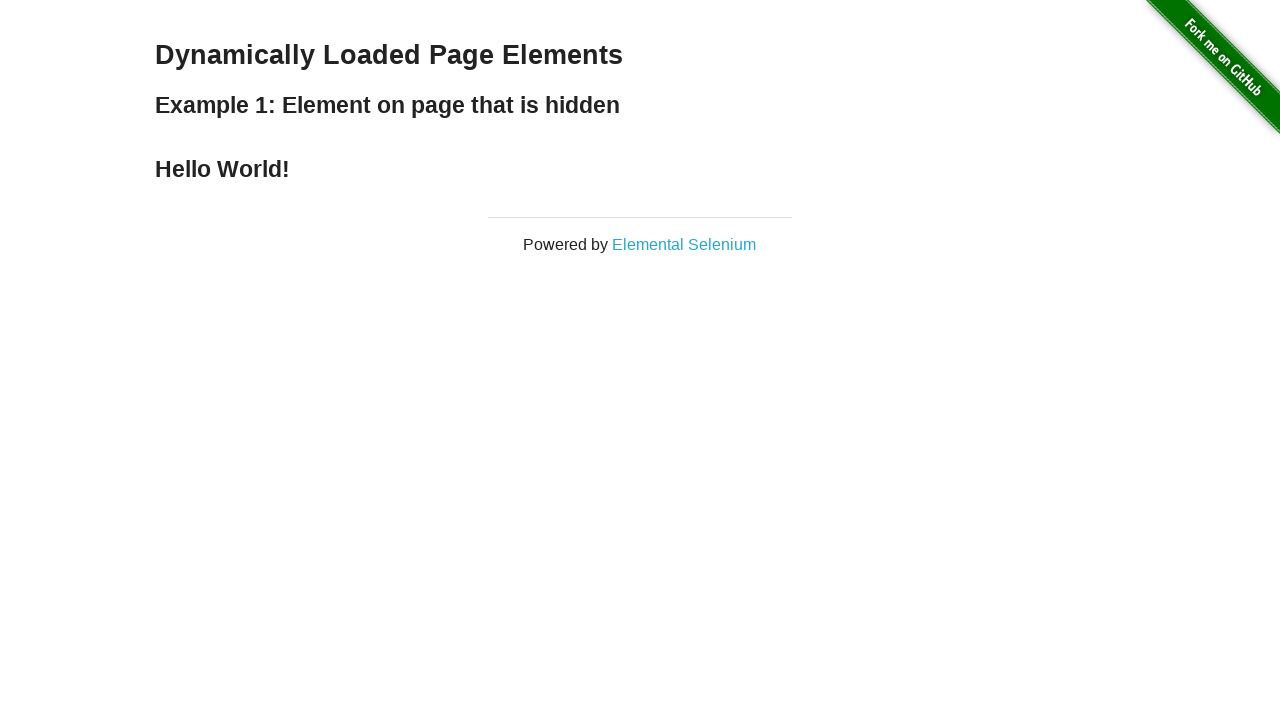

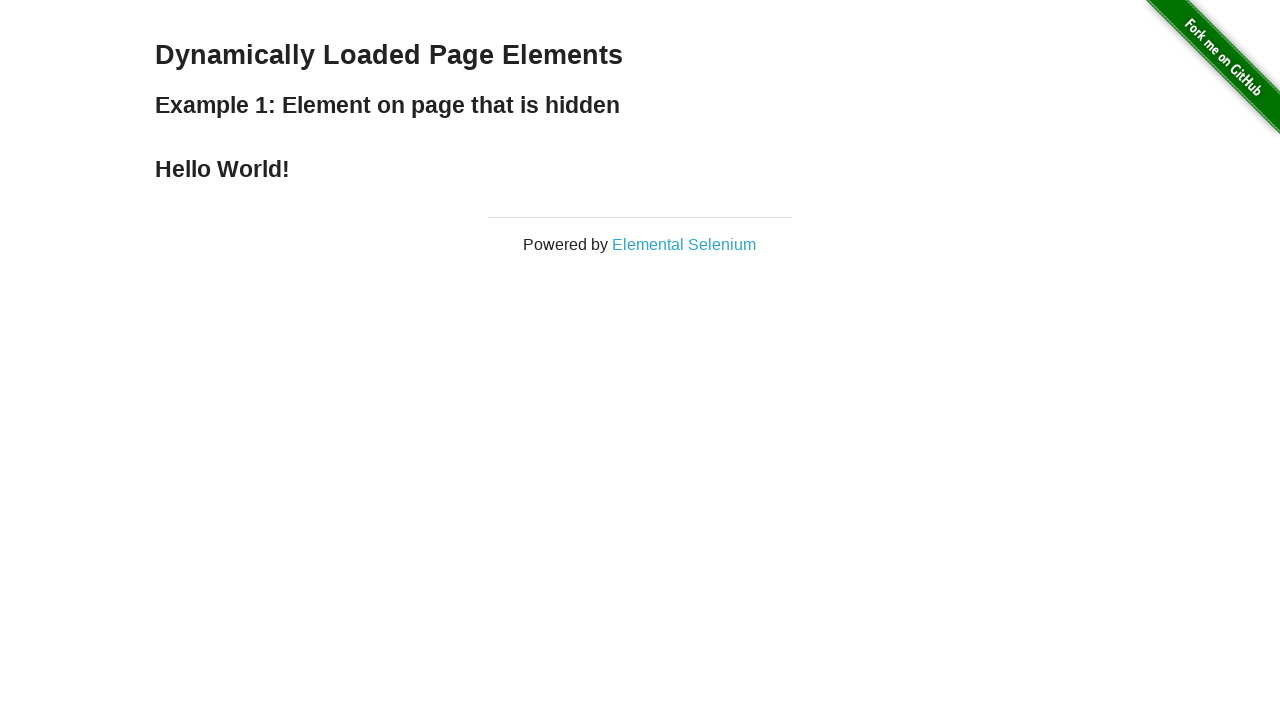